Tests hover functionality by hovering over an avatar image and verifying that the caption/additional user information becomes visible.

Starting URL: http://the-internet.herokuapp.com/hovers

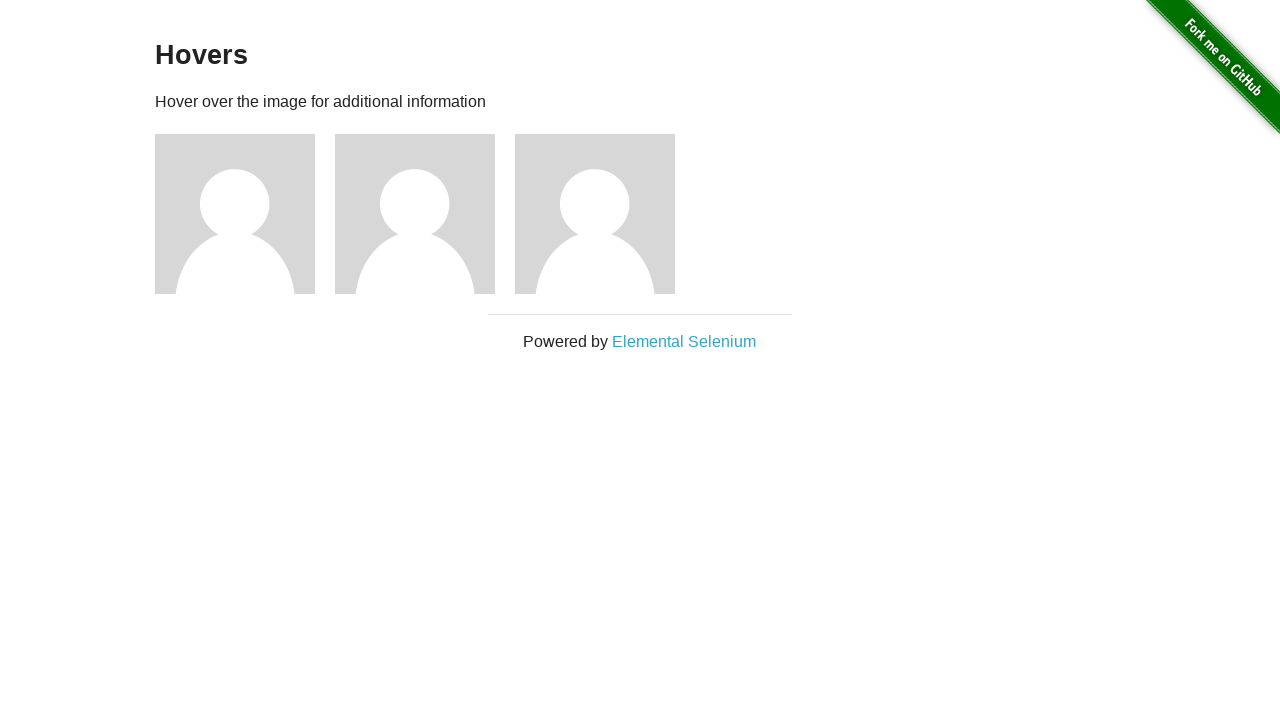

Located the first avatar figure element
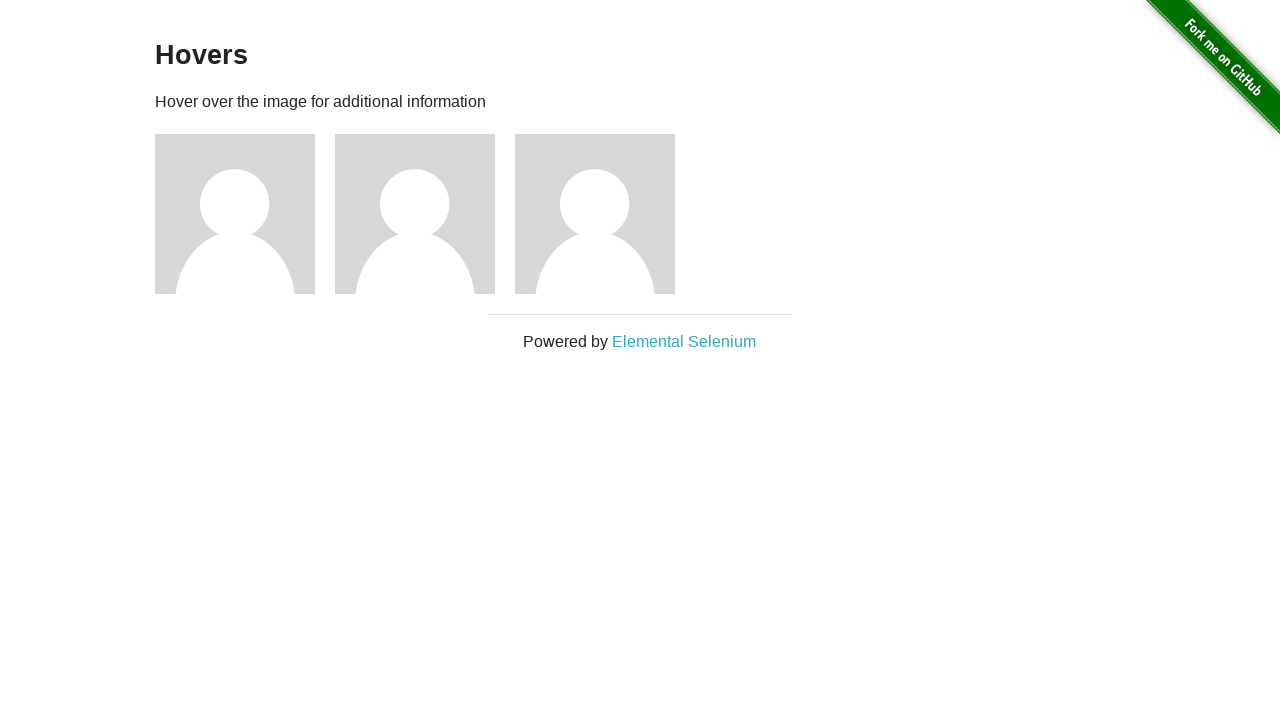

Hovered over the avatar image at (245, 214) on .figure >> nth=0
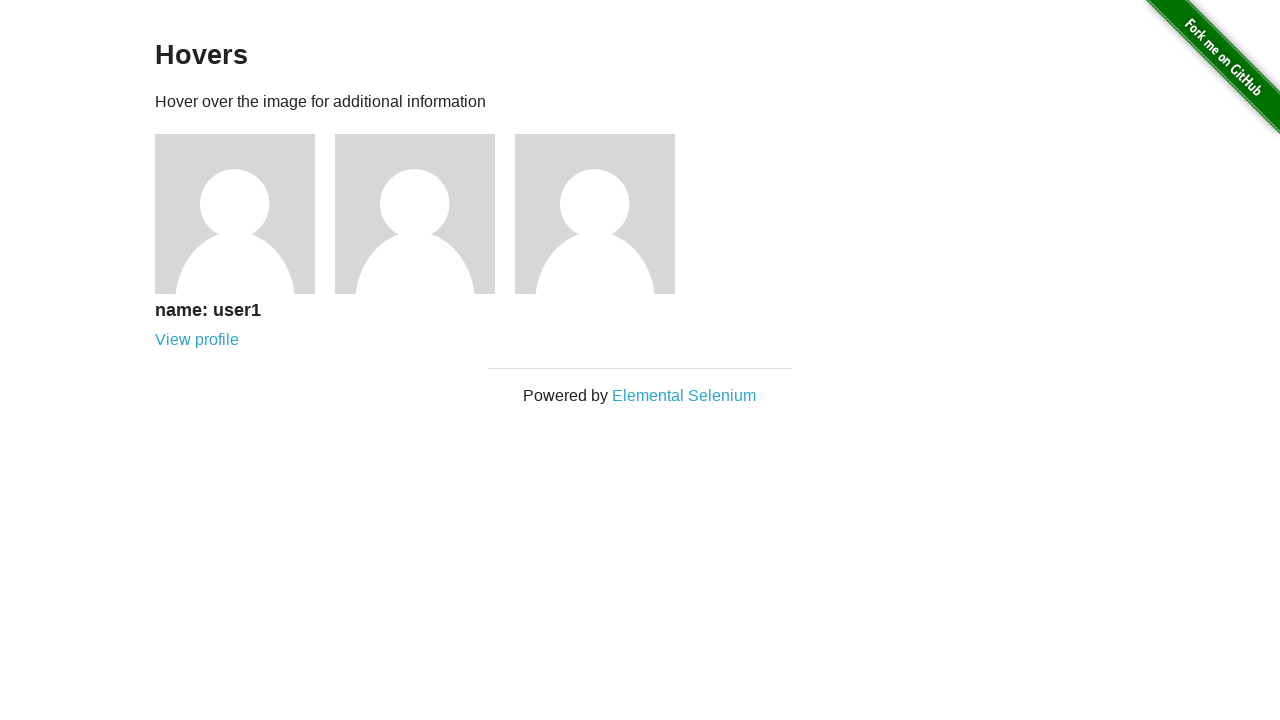

Located the avatar caption element
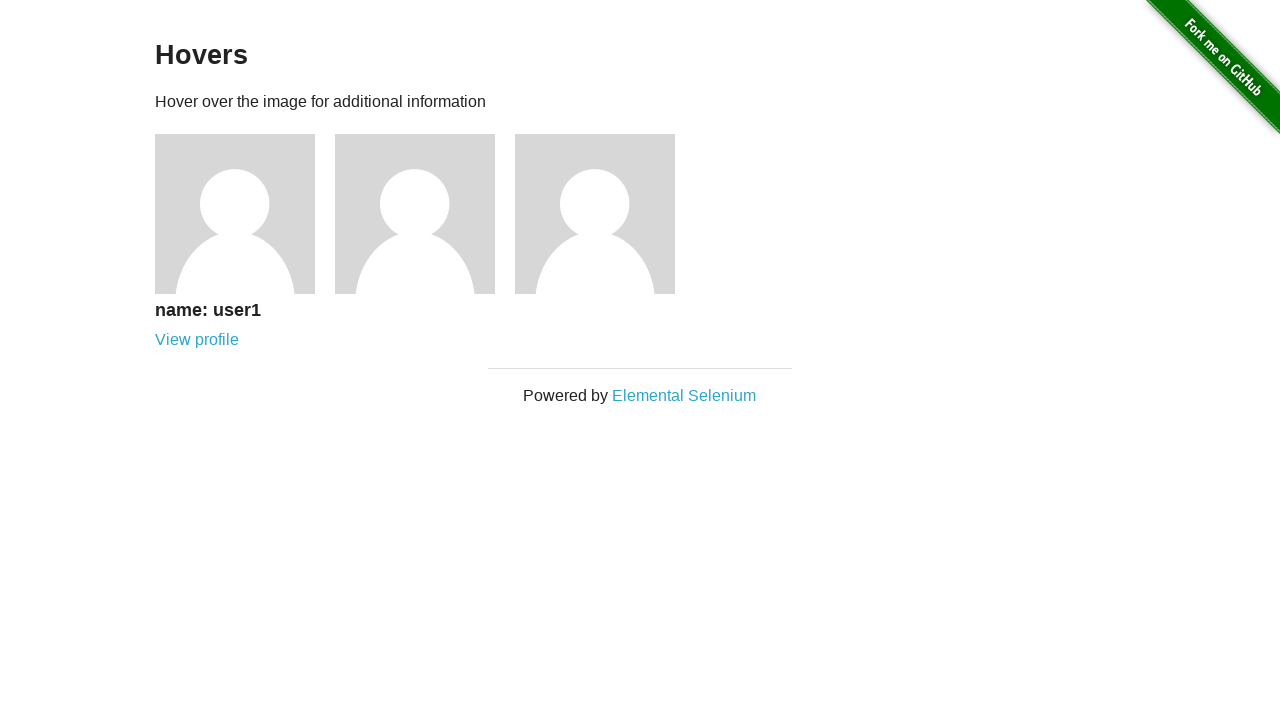

Waited for caption to become visible
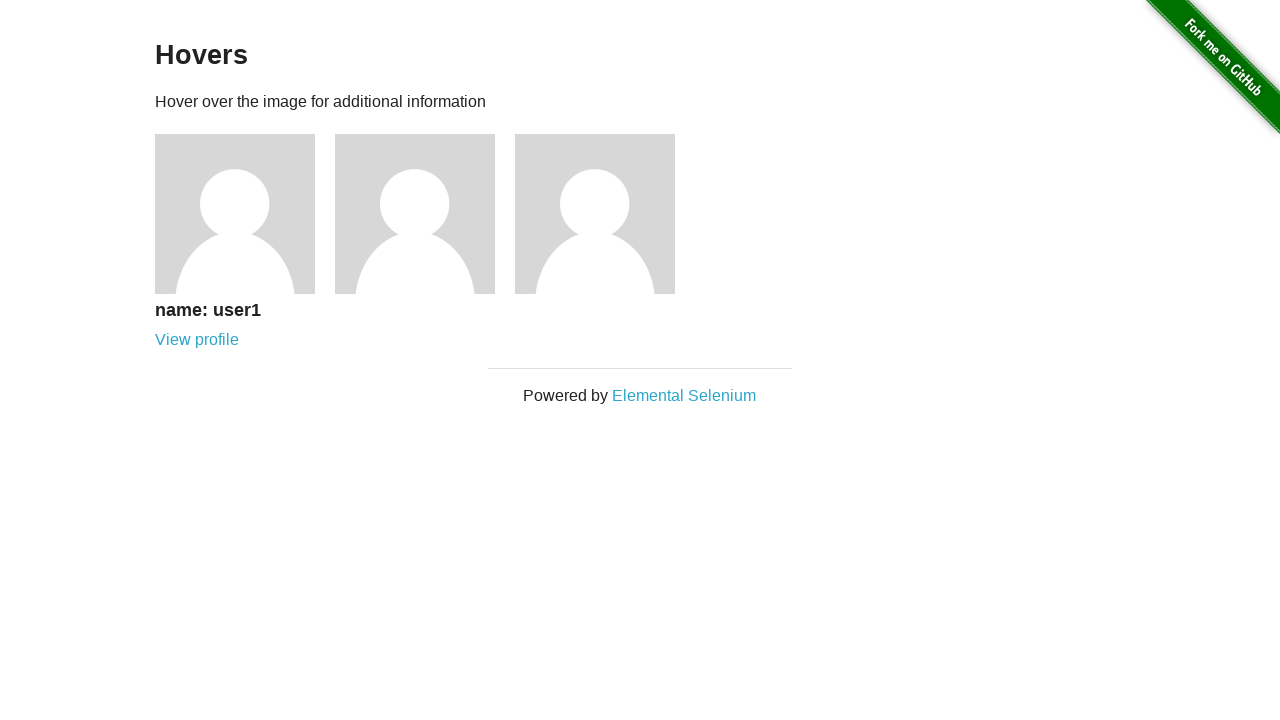

Verified that caption is visible after hovering over avatar
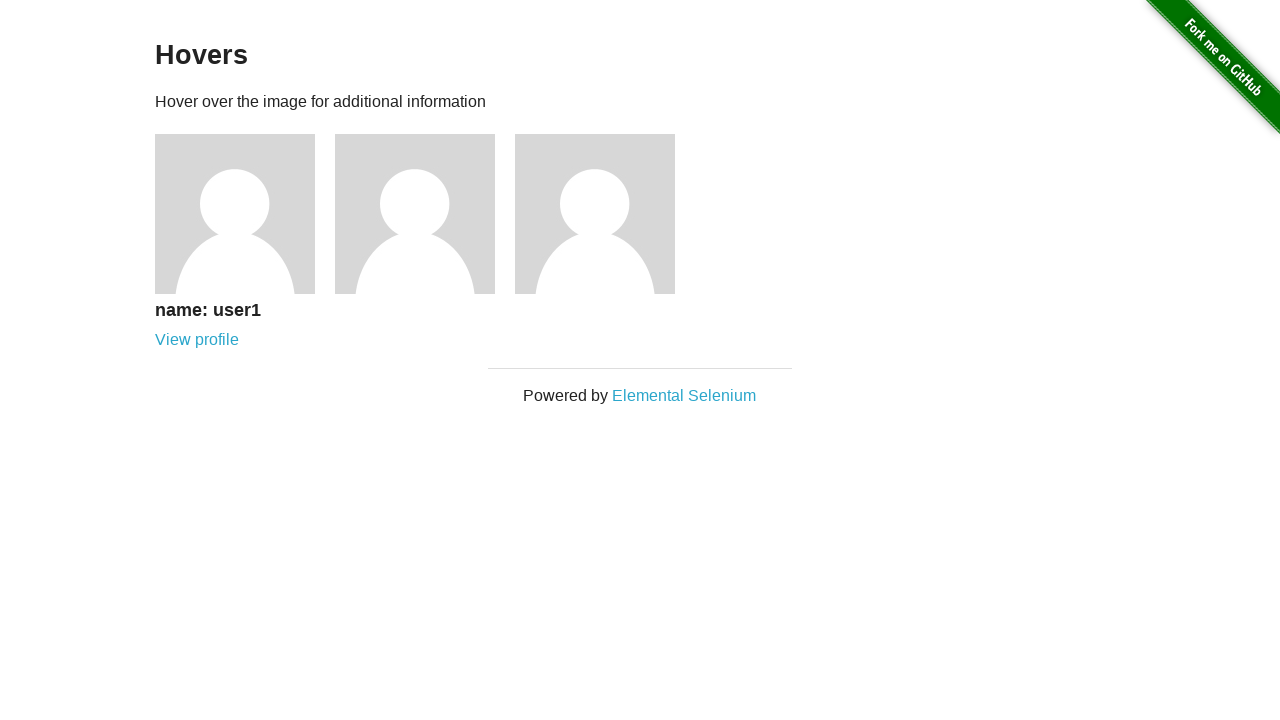

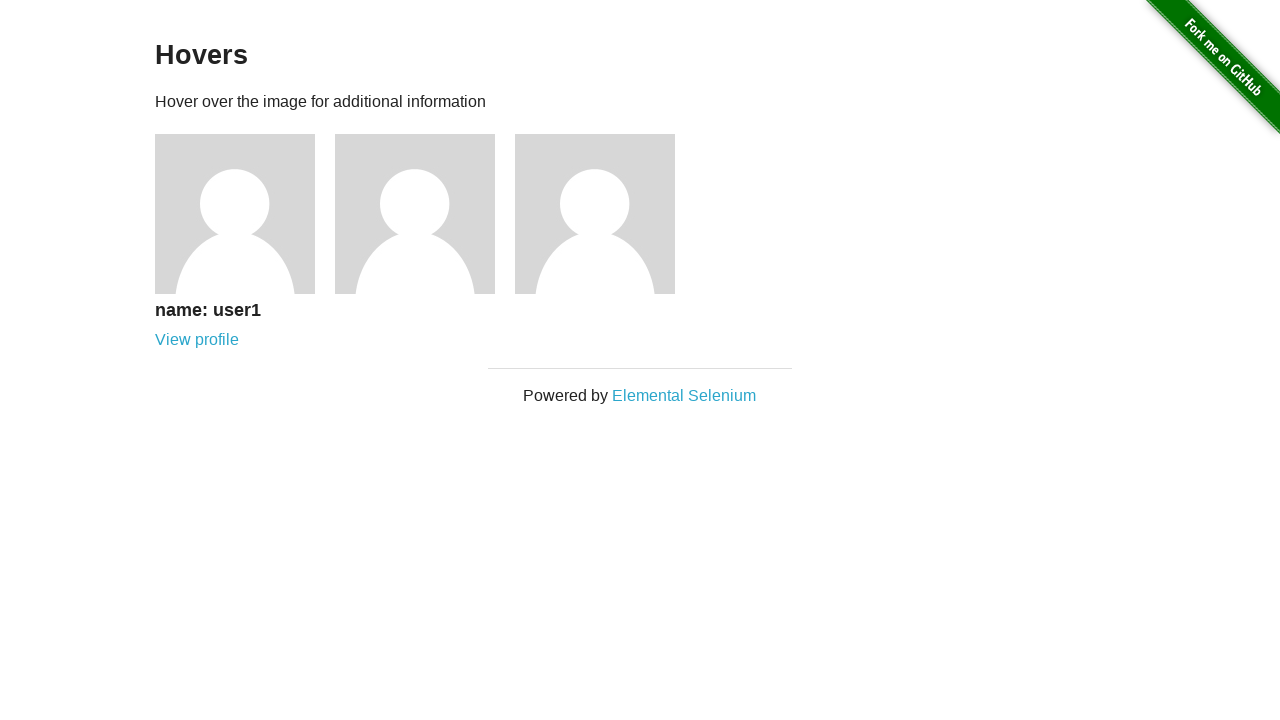